Tests browser window handling by clicking a button that opens a new tab, switching to the new tab, and verifying the heading text on the new page

Starting URL: https://demoqa.com/browser-windows

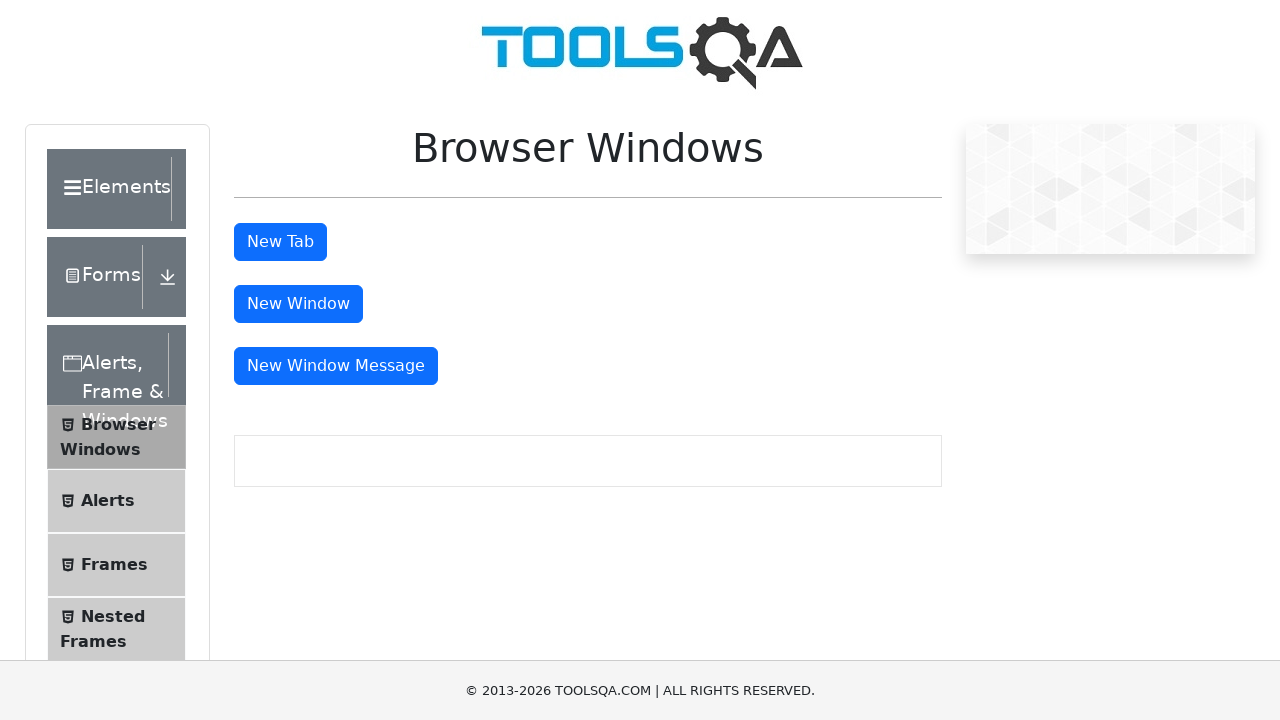

Clicked 'New Tab' button to open a new browser tab at (280, 242) on #tabButton
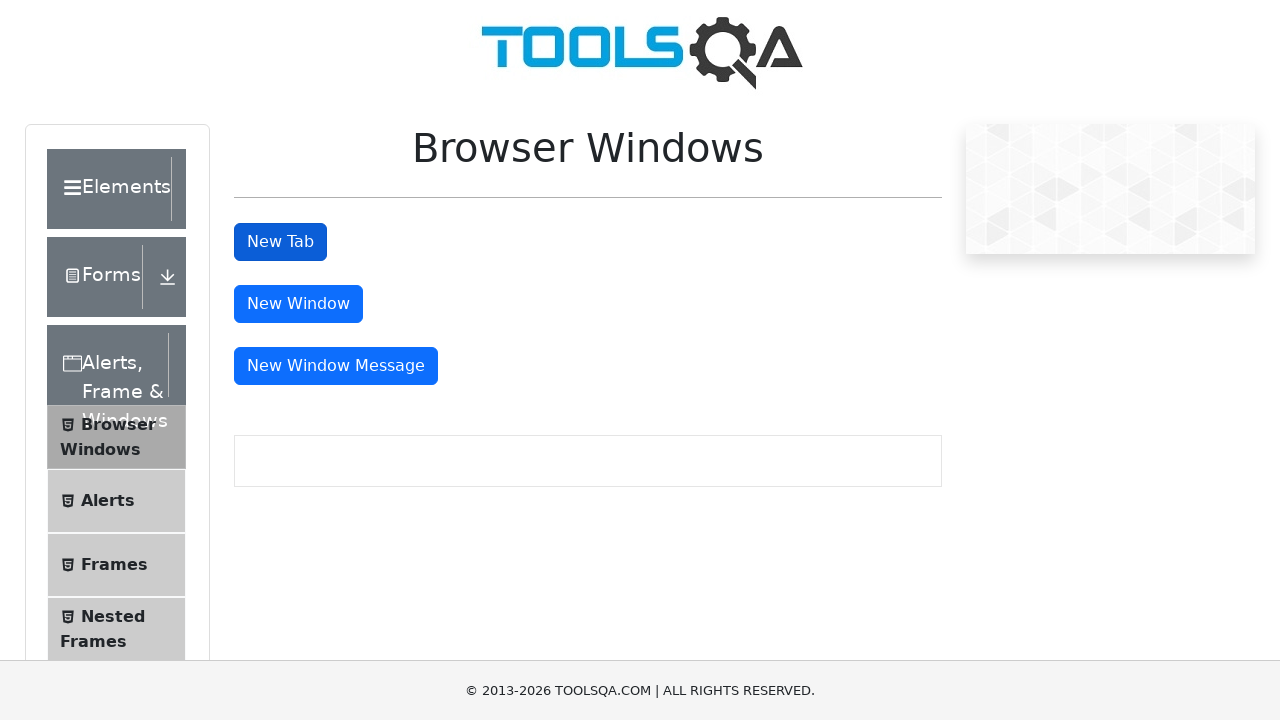

Retrieved new page/tab object
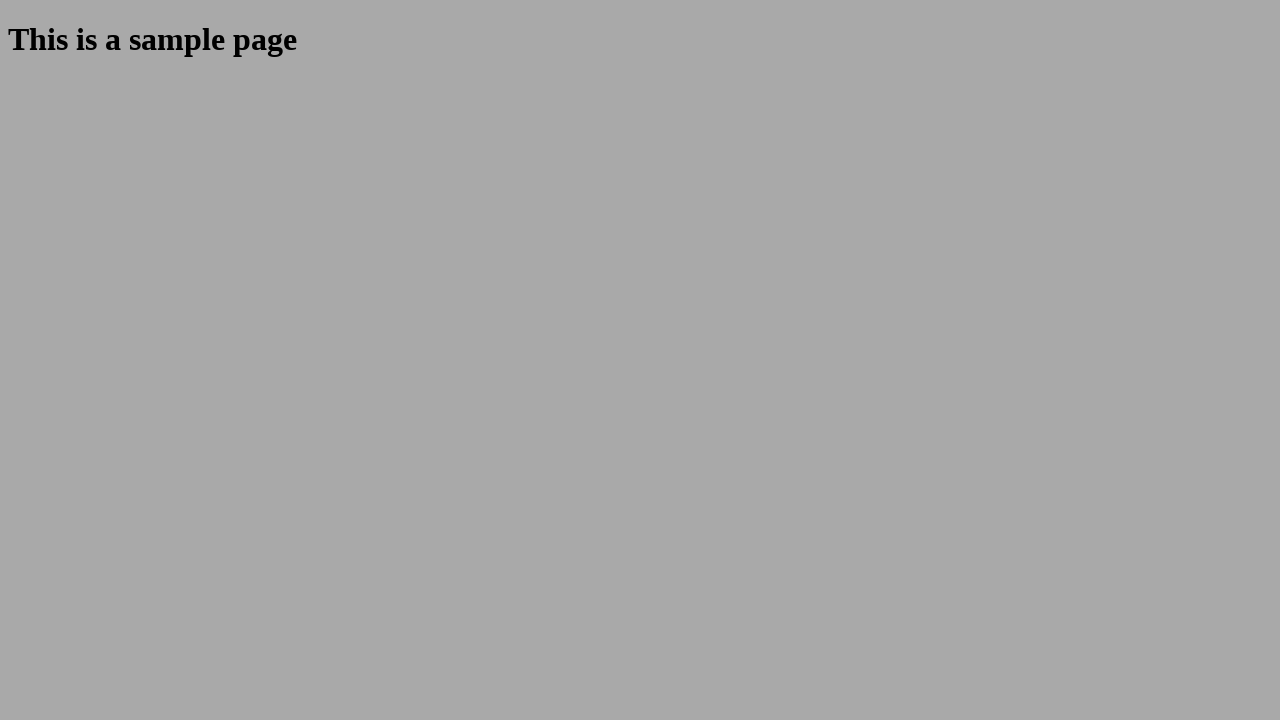

Sample heading element loaded on new page
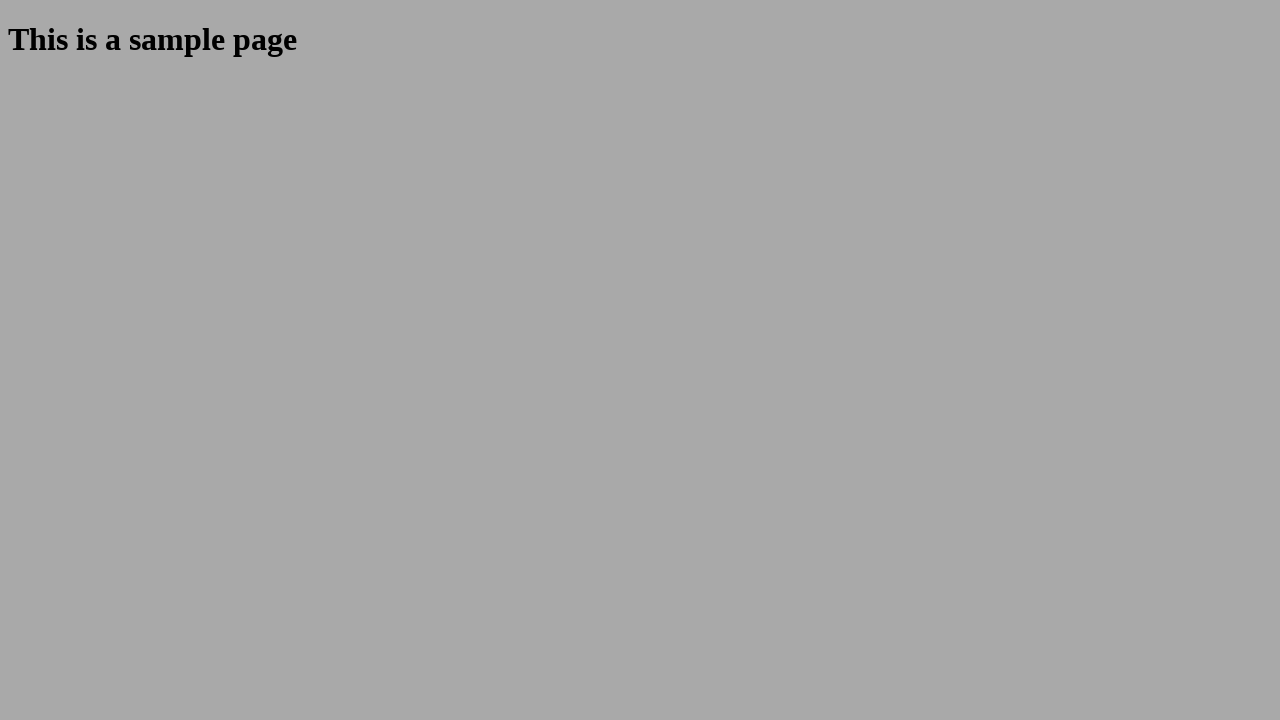

Retrieved heading text from new page
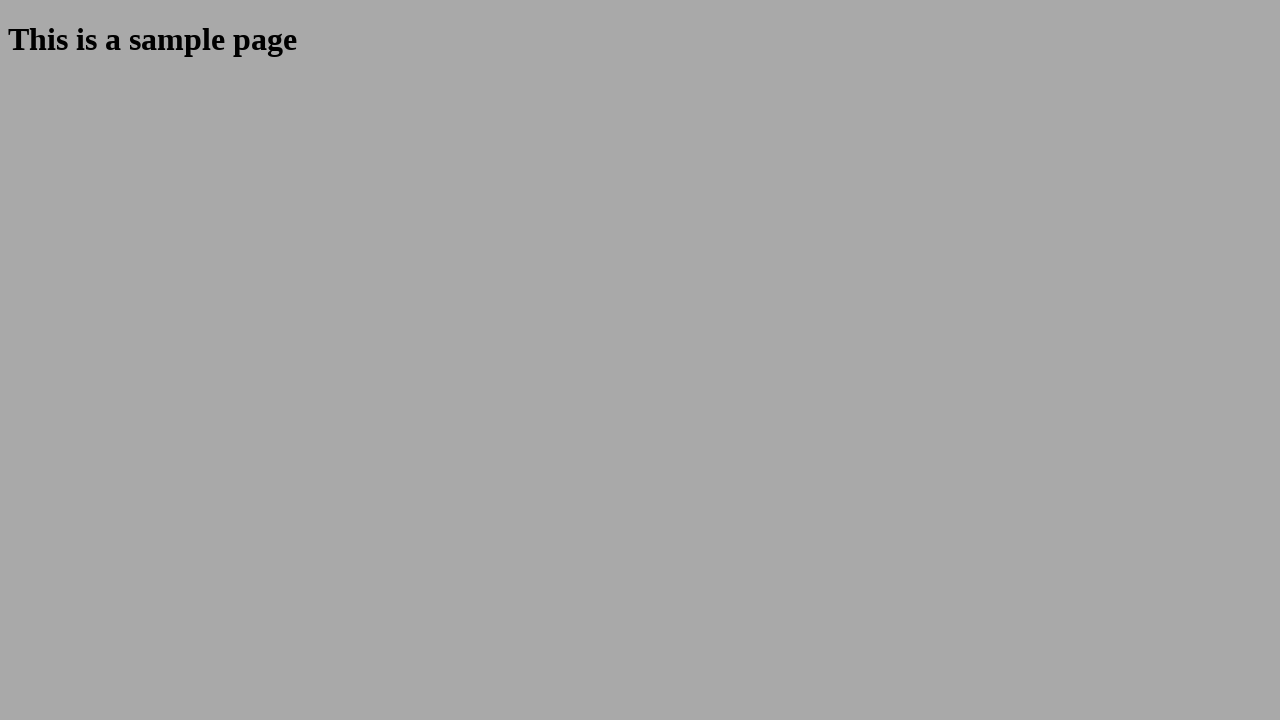

Verified heading text matches expected value 'This is a sample page'
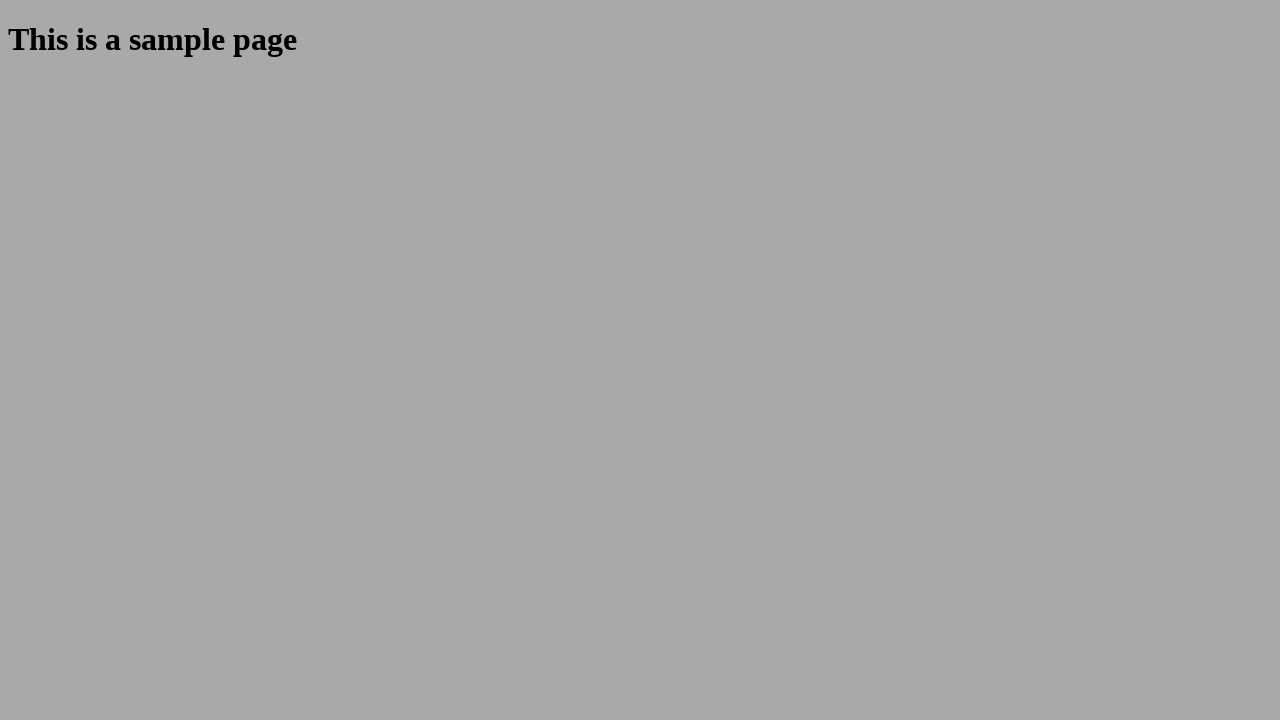

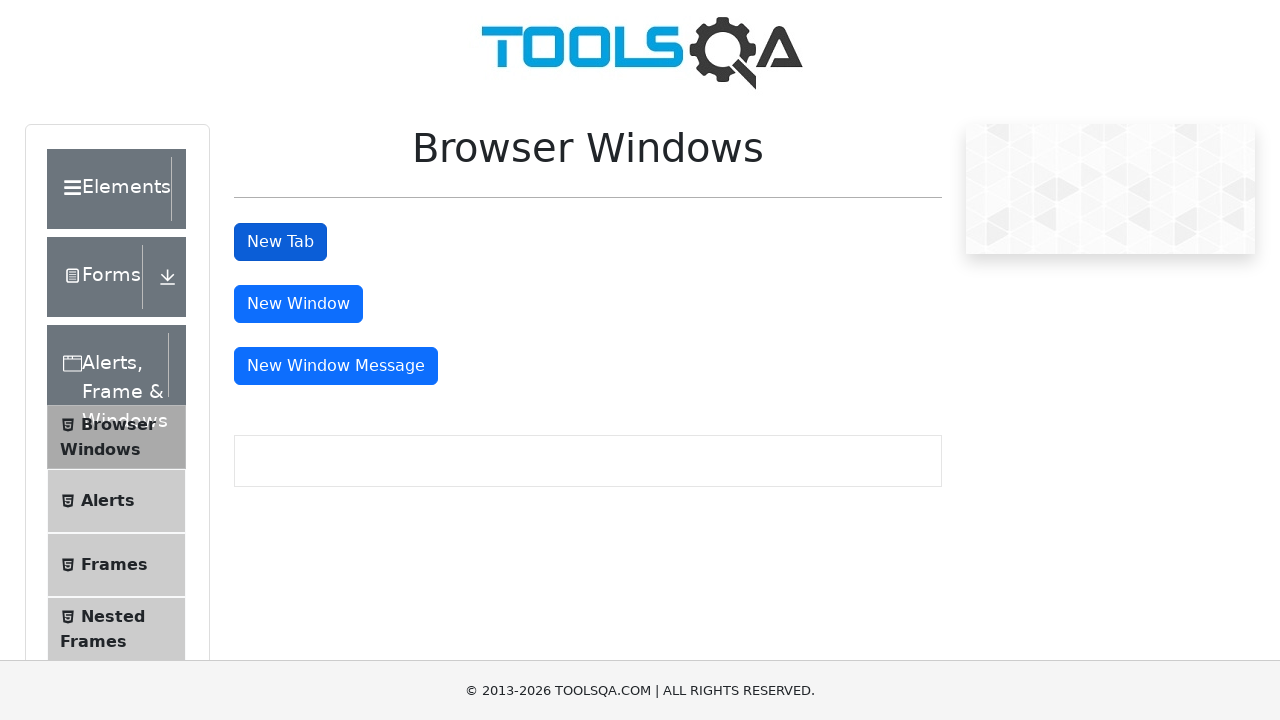